Tests hover functionality by hovering over a menu element to reveal a dropdown, then hovering and clicking on the Portfolio link

Starting URL: https://popageorgianvictor.github.io/PRESENTATION-SITE/

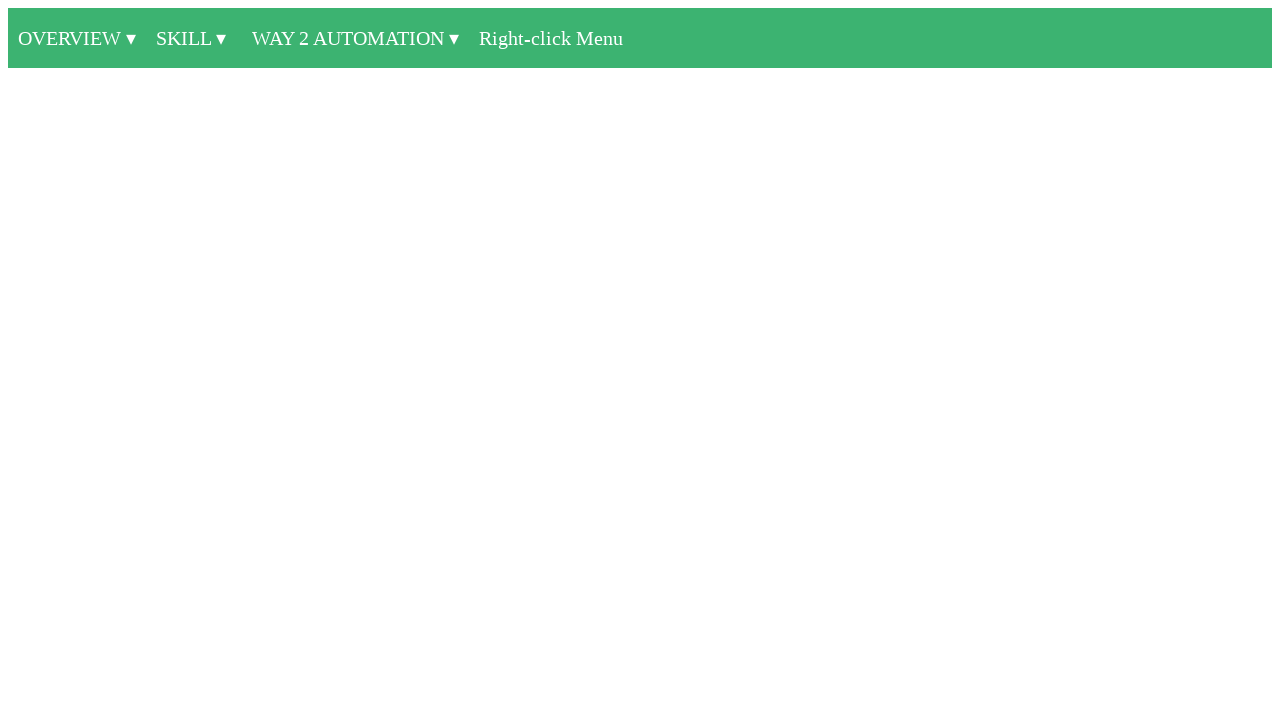

Navigated to presentation site
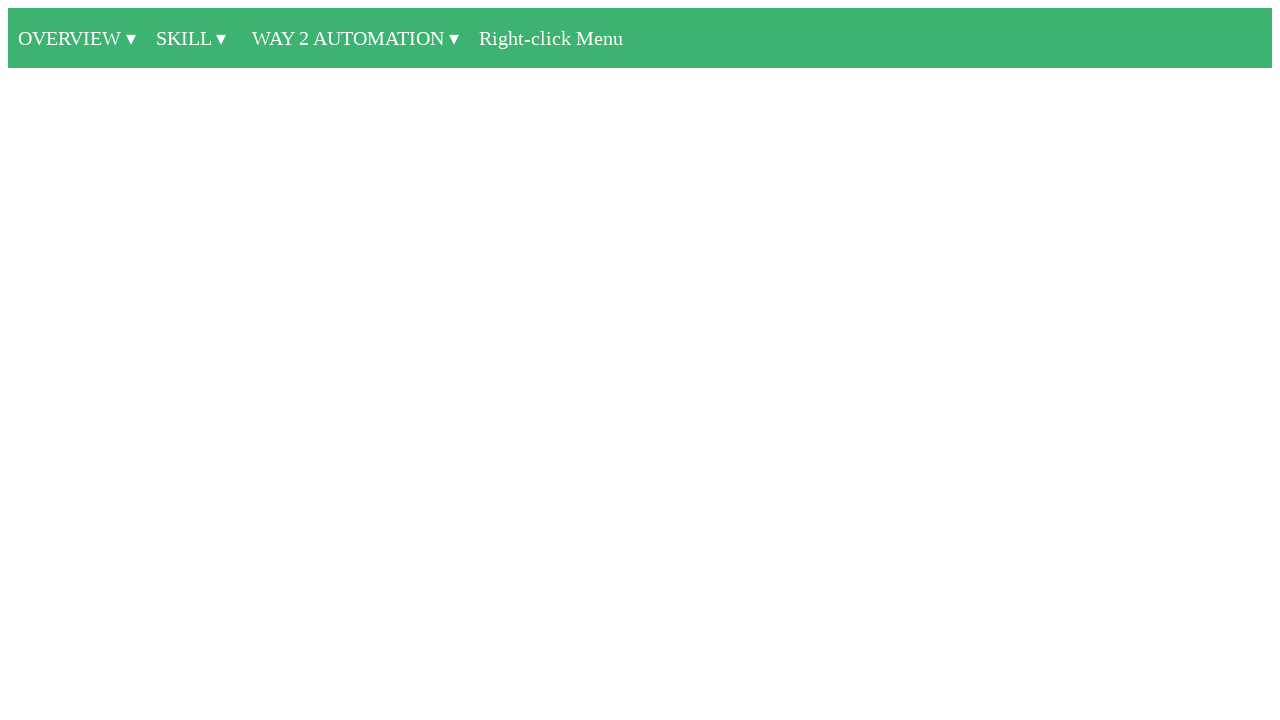

Hovered over menu element to reveal dropdown at (77, 38) on #container a
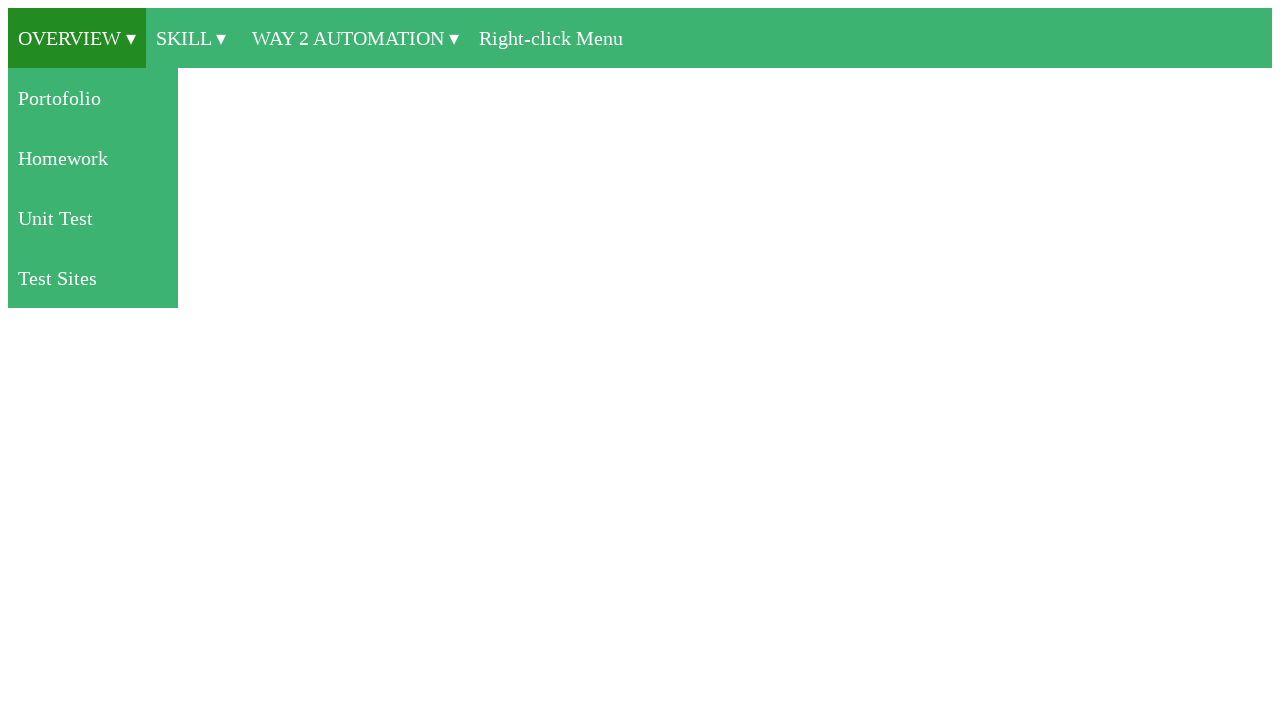

Hovered over Portfolio link in dropdown menu at (93, 98) on xpath=//a[contains(text(),'Portofolio')]
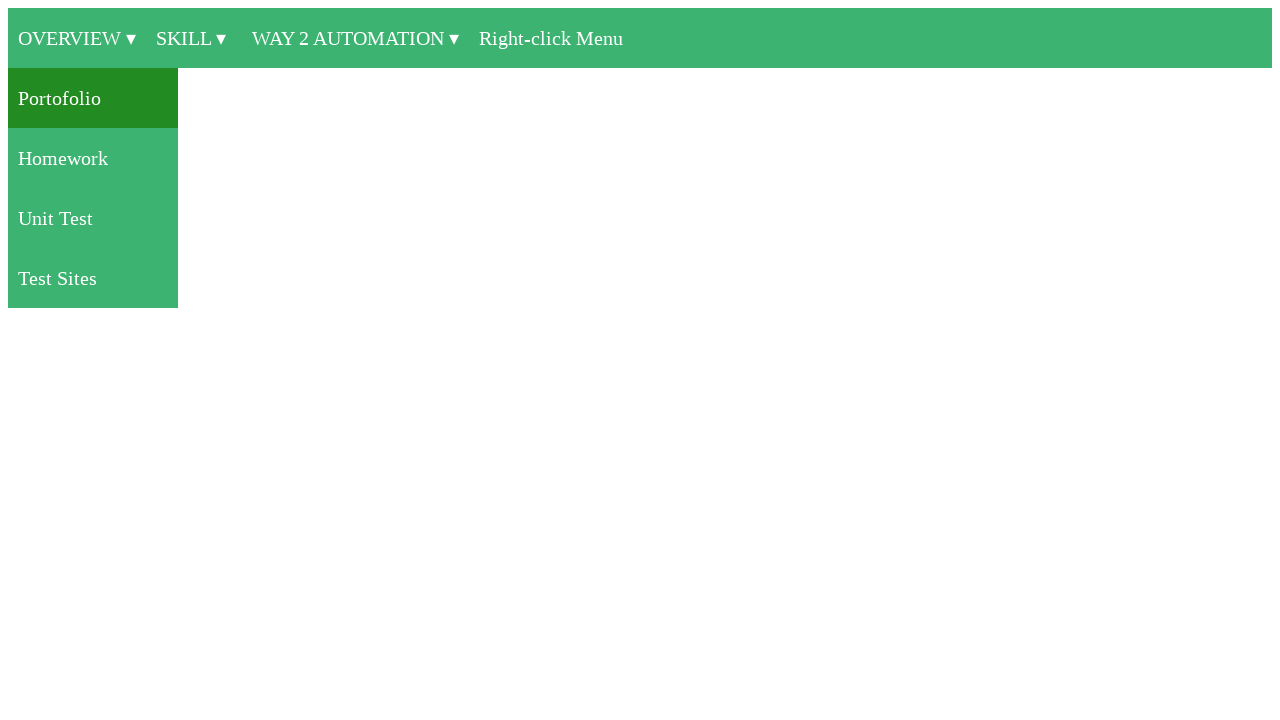

Clicked Portfolio link at (93, 98) on xpath=//a[contains(text(),'Portofolio')]
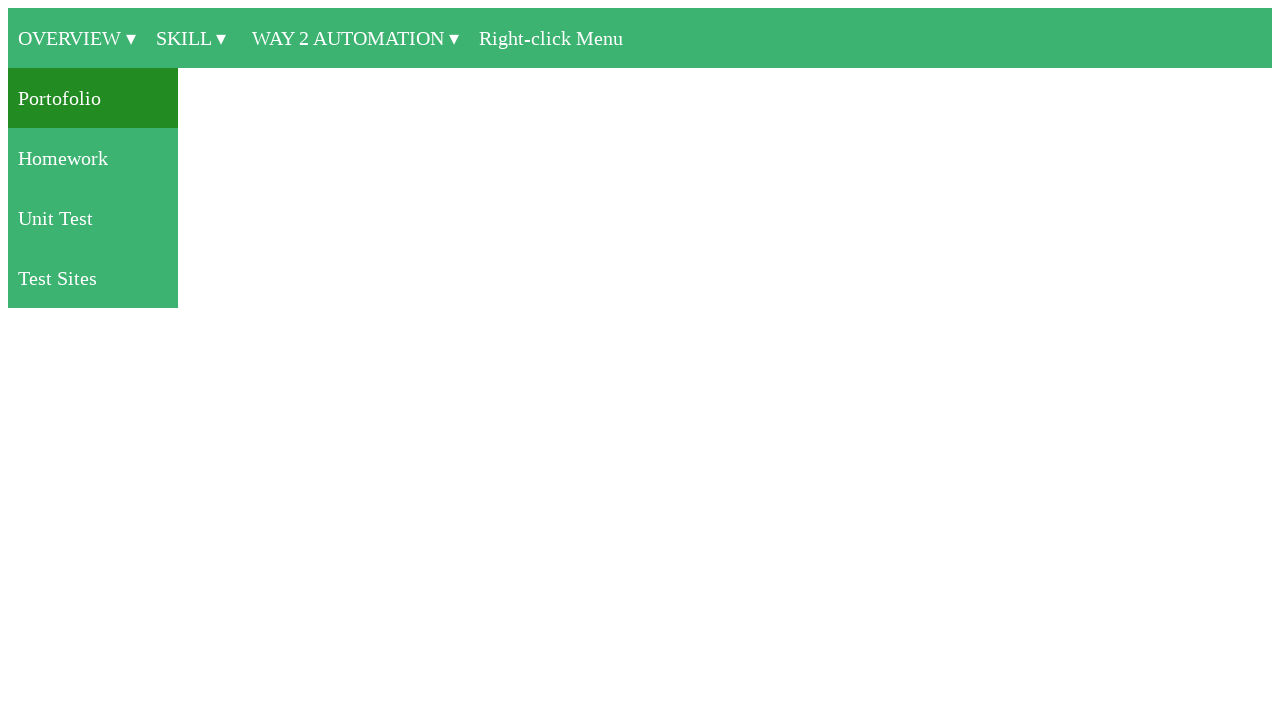

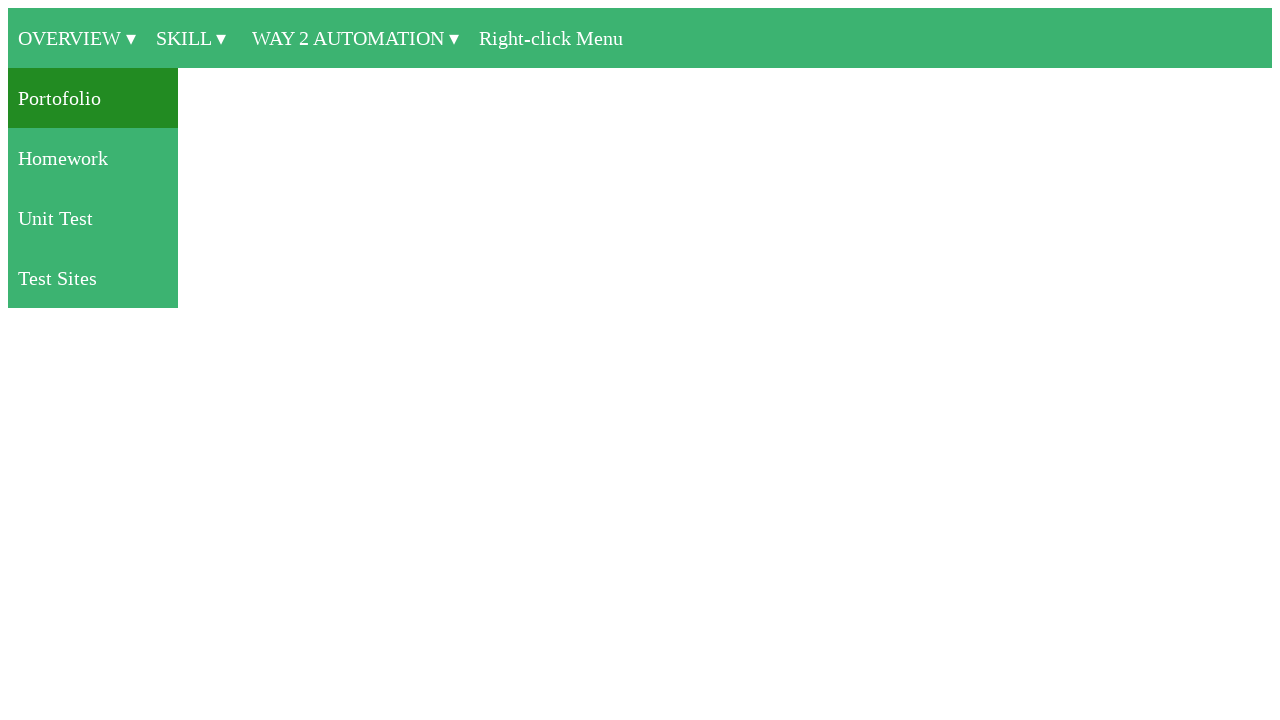